Tests radio button functionality by checking the BMW radio button and verifying its checked state while confirming other radio buttons remain unchecked

Starting URL: https://www.letskodeit.com/practice

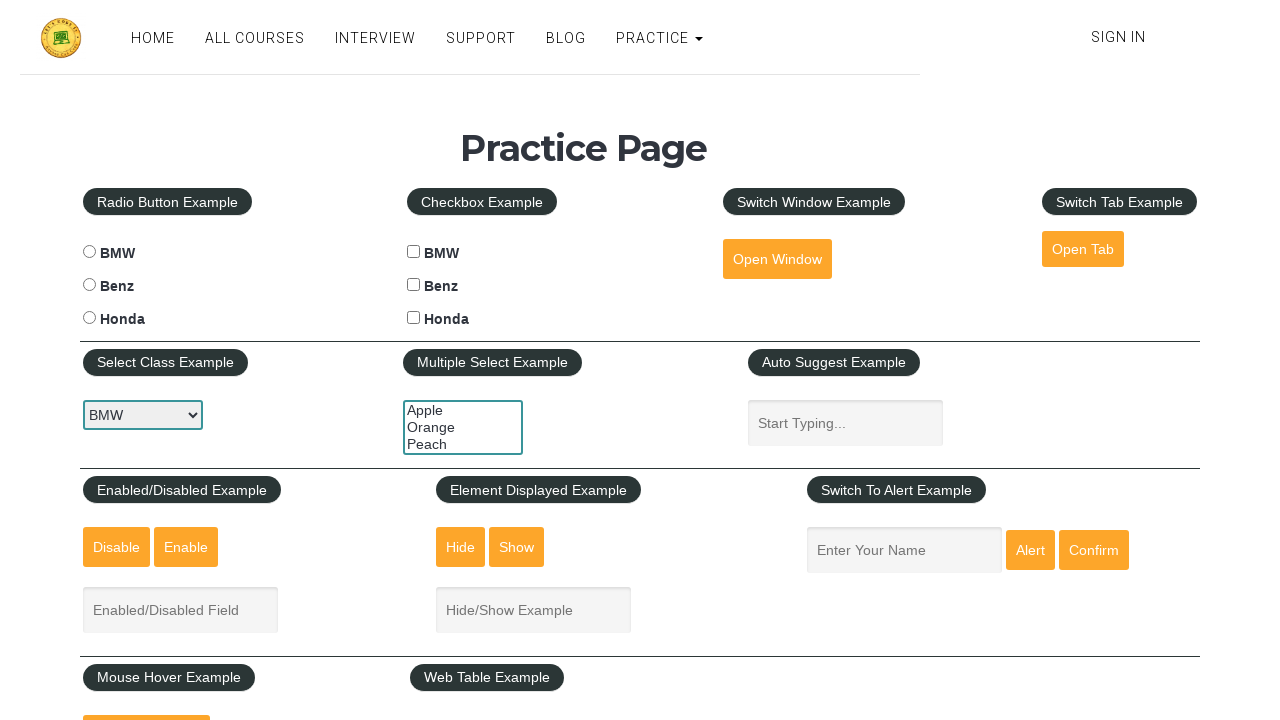

Waited for radio button example section to load
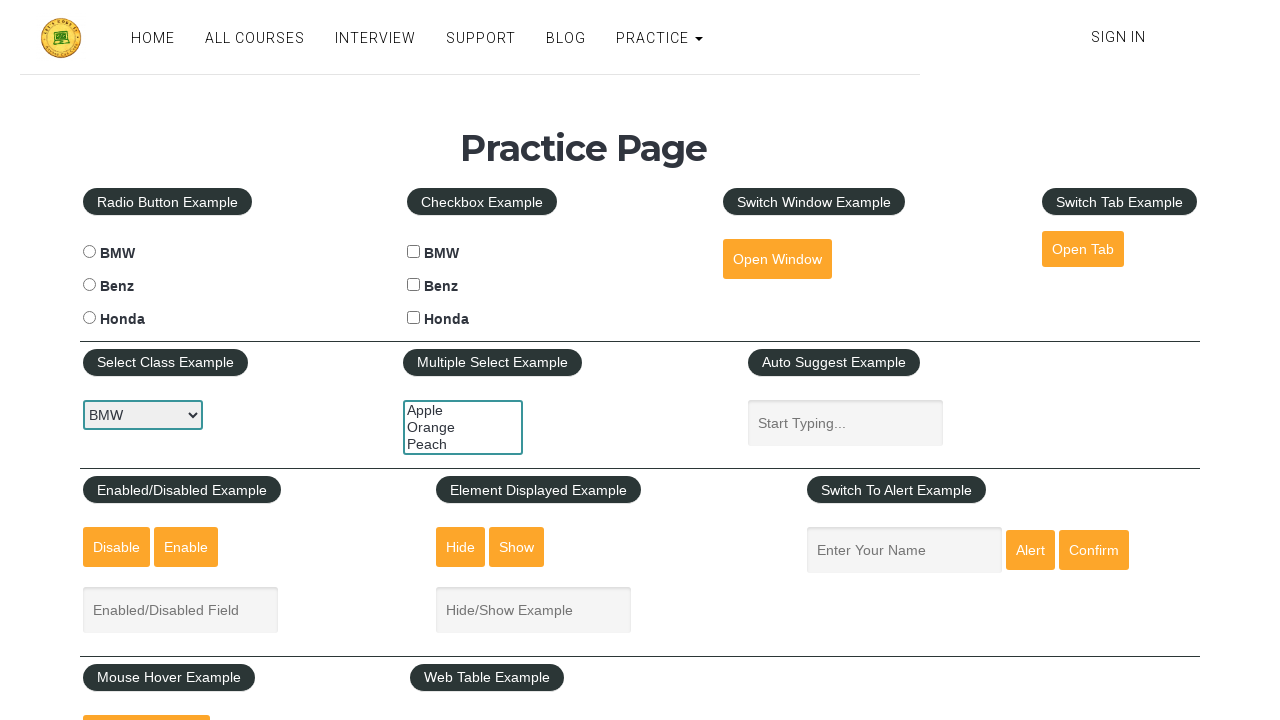

Checked the BMW radio button at (89, 252) on #bmwradio
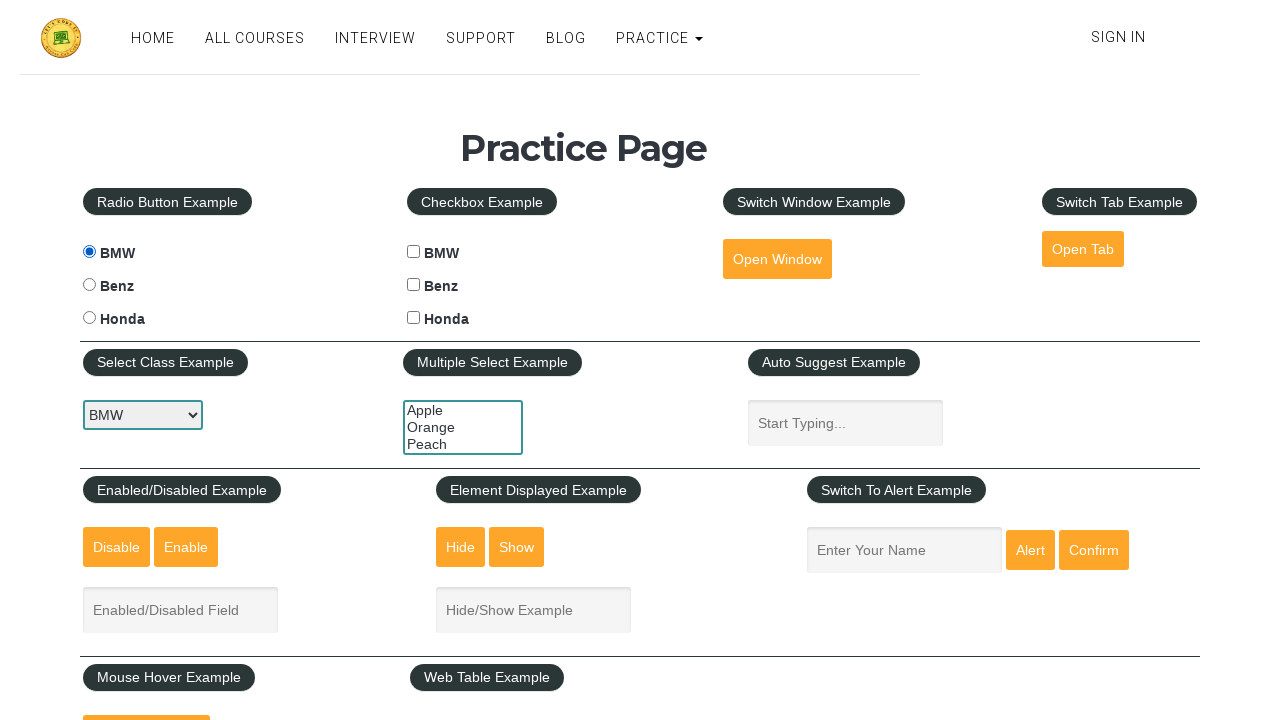

Verified that BMW radio button is checked
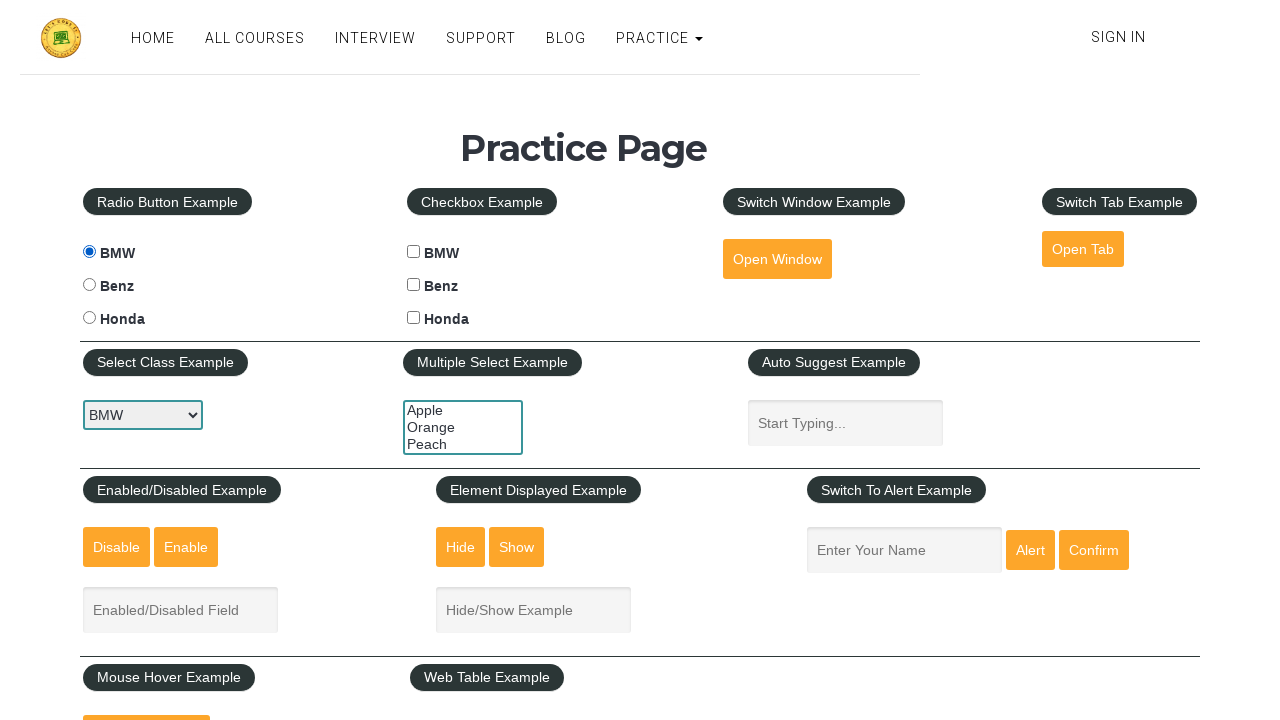

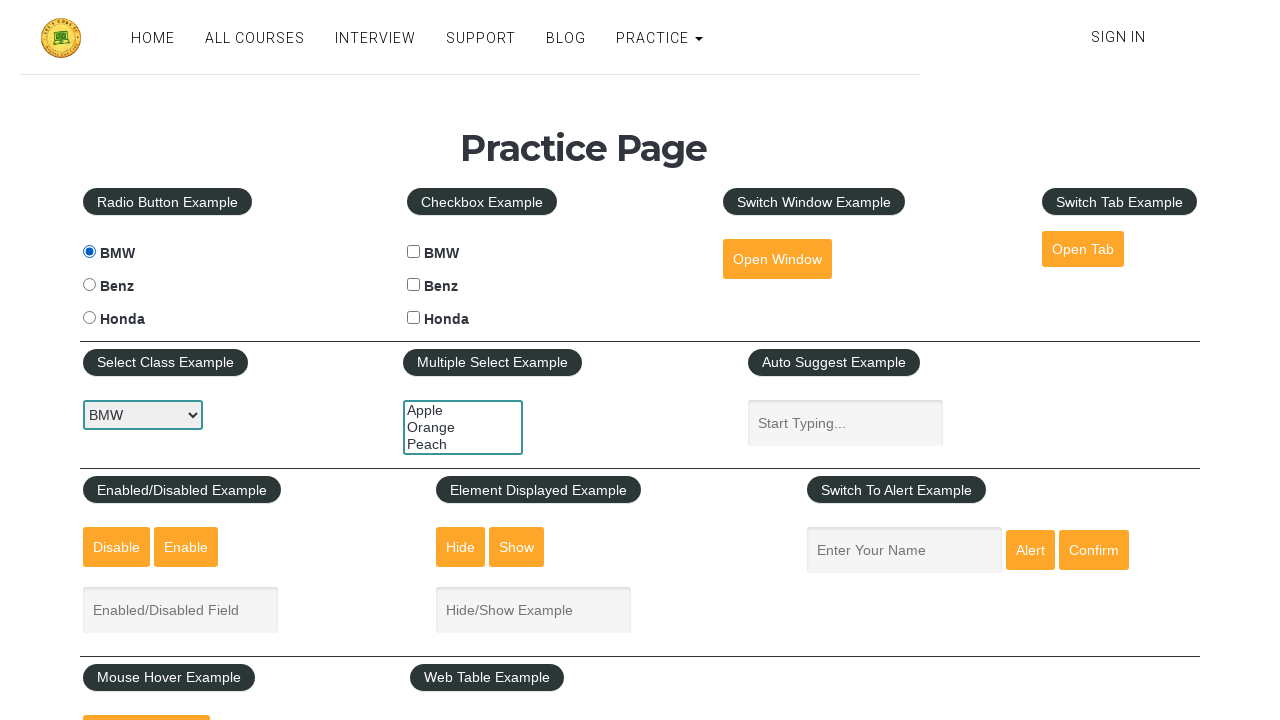